Tests dropdown functionality by selecting options using different methods (by visible text and by index) and verifying the selections

Starting URL: https://the-internet.herokuapp.com/dropdown

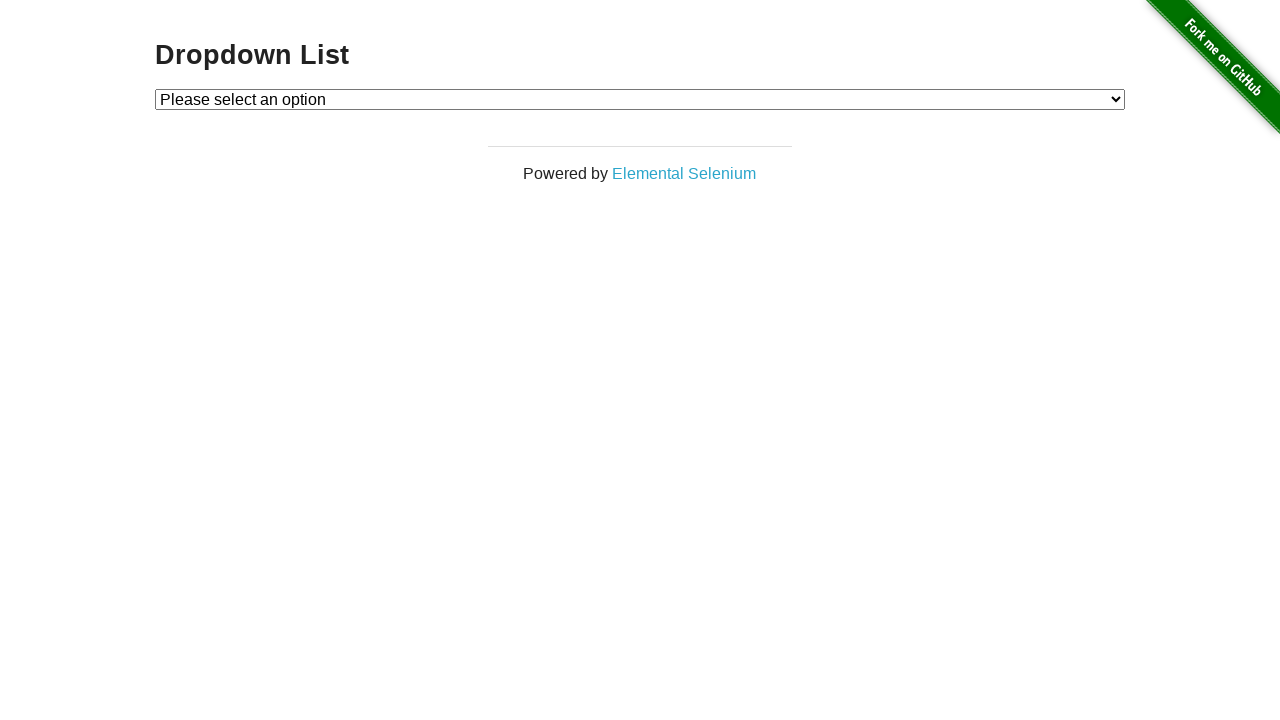

Waited for dropdown element to be available
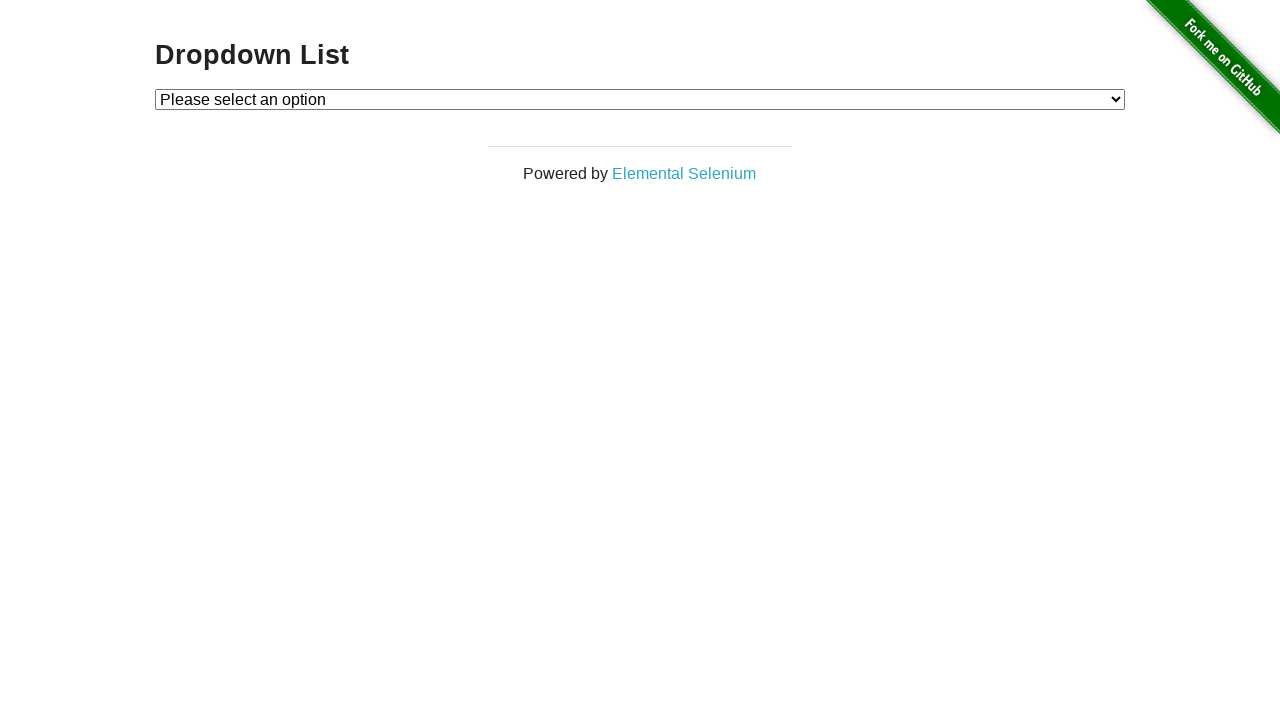

Selected 'Option 1' from dropdown by visible text on #dropdown
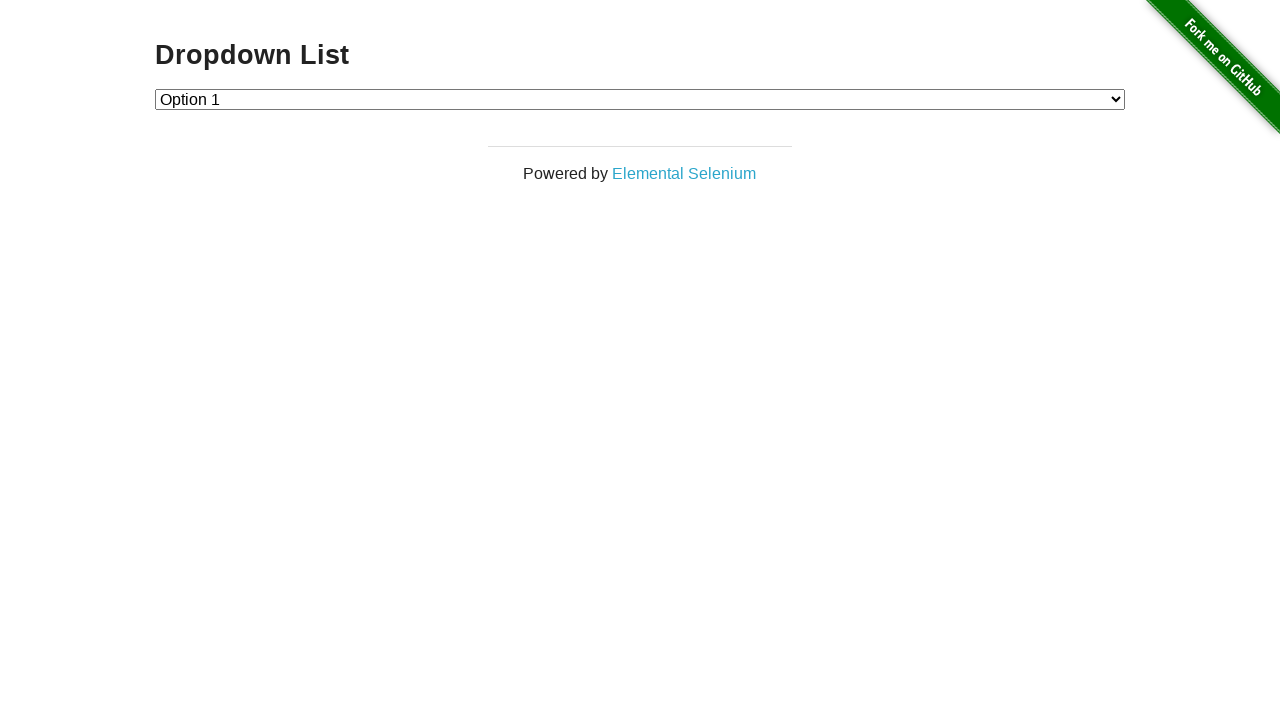

Selected option at index 2 ('Option 2') from dropdown on #dropdown
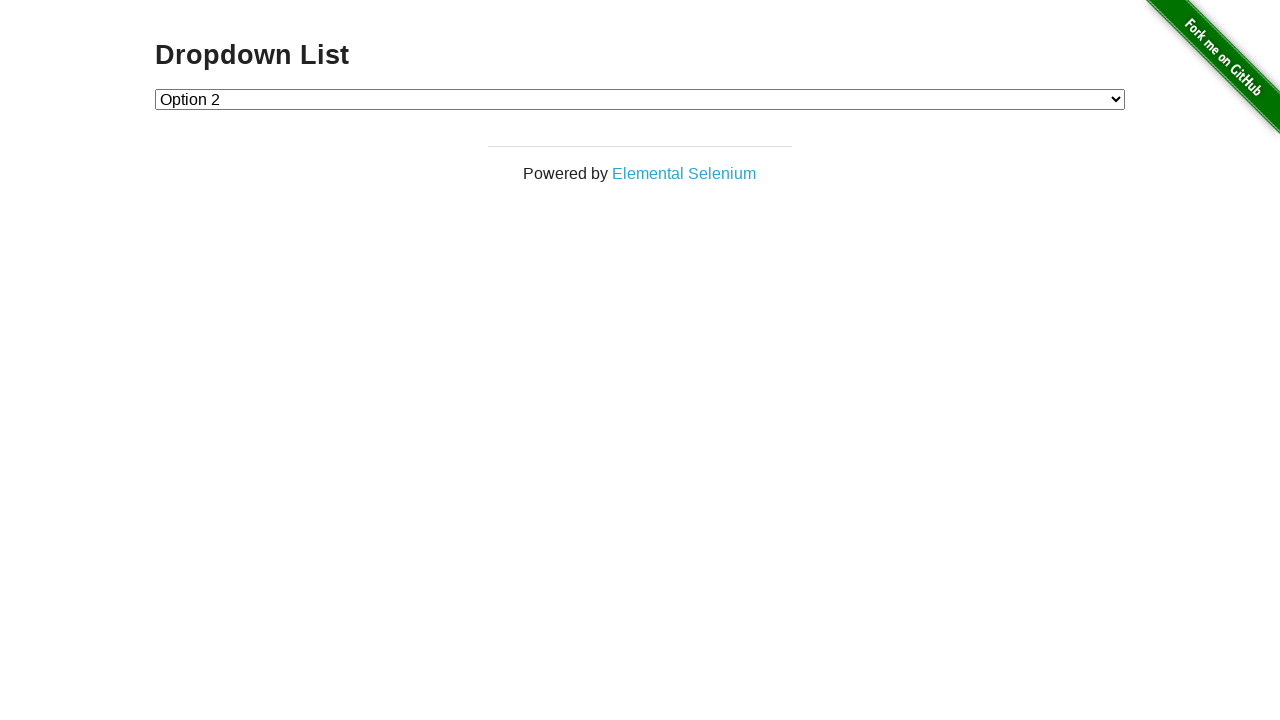

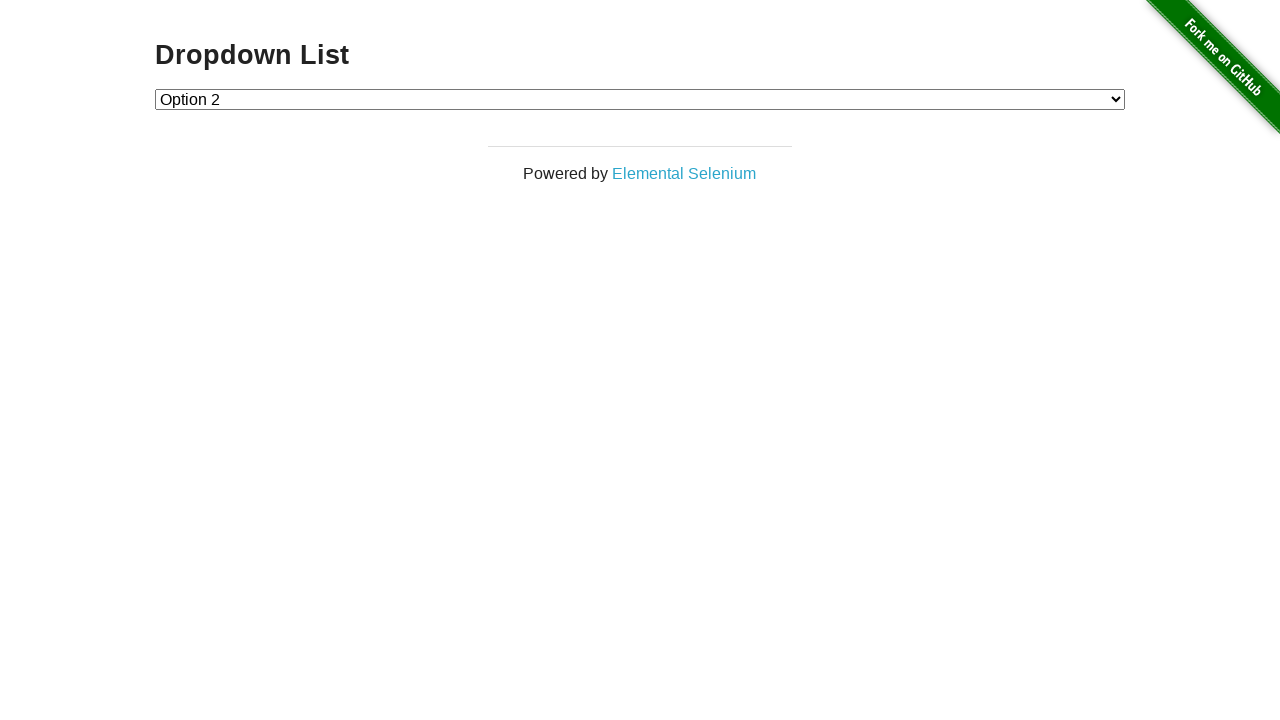